Tests clicking a button with a dynamic ID 3 times on the UI Testing Playground site, which is designed to test handling of elements with changing IDs.

Starting URL: http://uitestingplayground.com/dynamicid

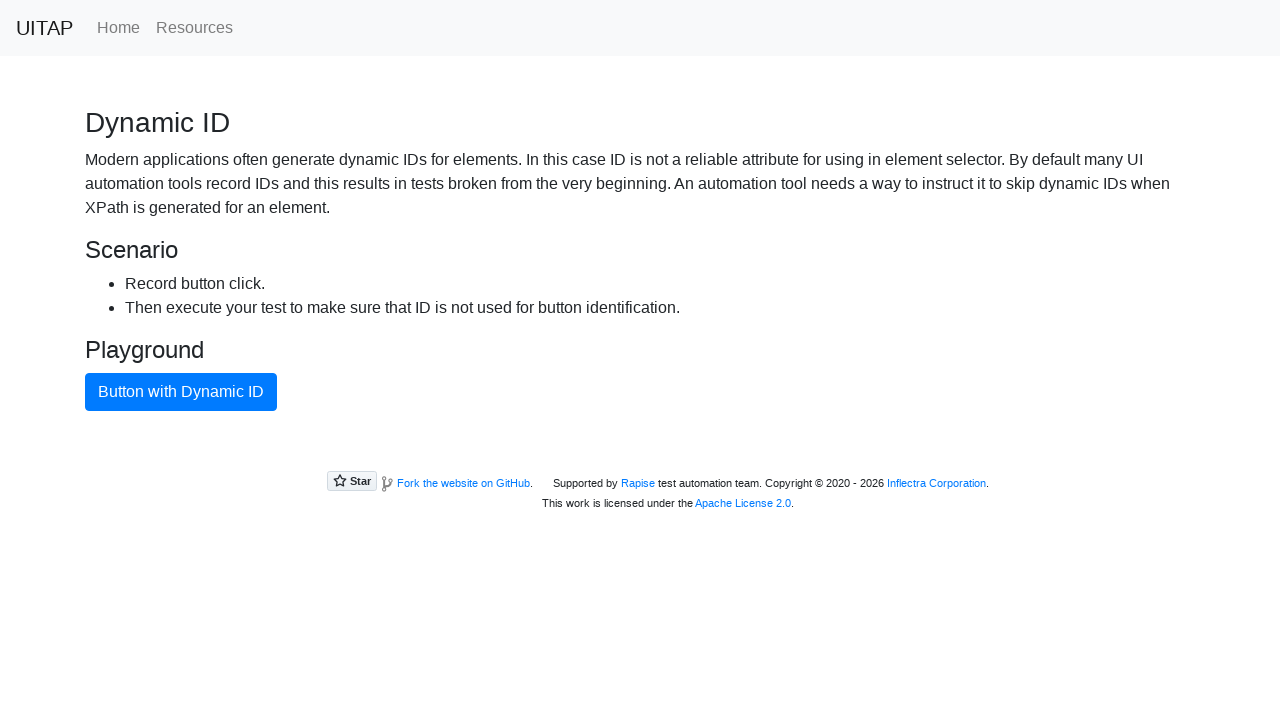

Navigated to UI Testing Playground dynamic ID test page
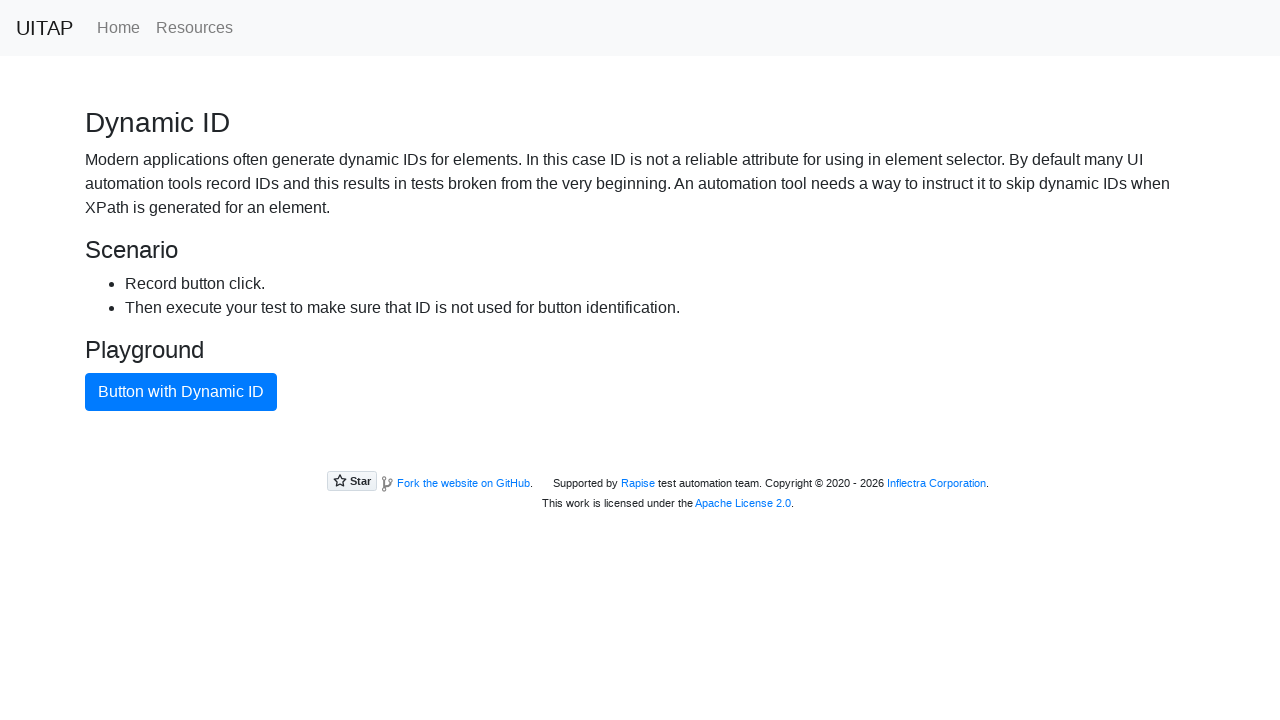

Clicked button with dynamic ID (attempt 1/3) at (181, 392) on button.btn.btn-primary
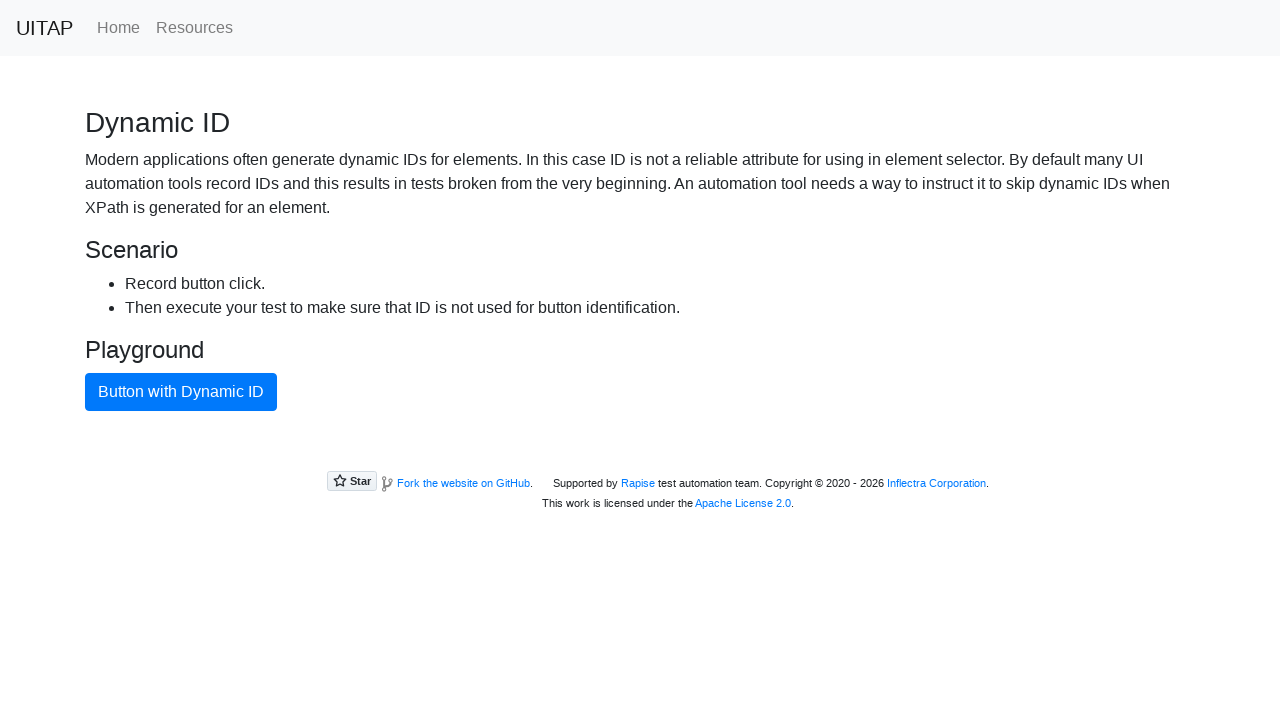

Clicked button with dynamic ID (attempt 2/3) at (181, 392) on button.btn.btn-primary
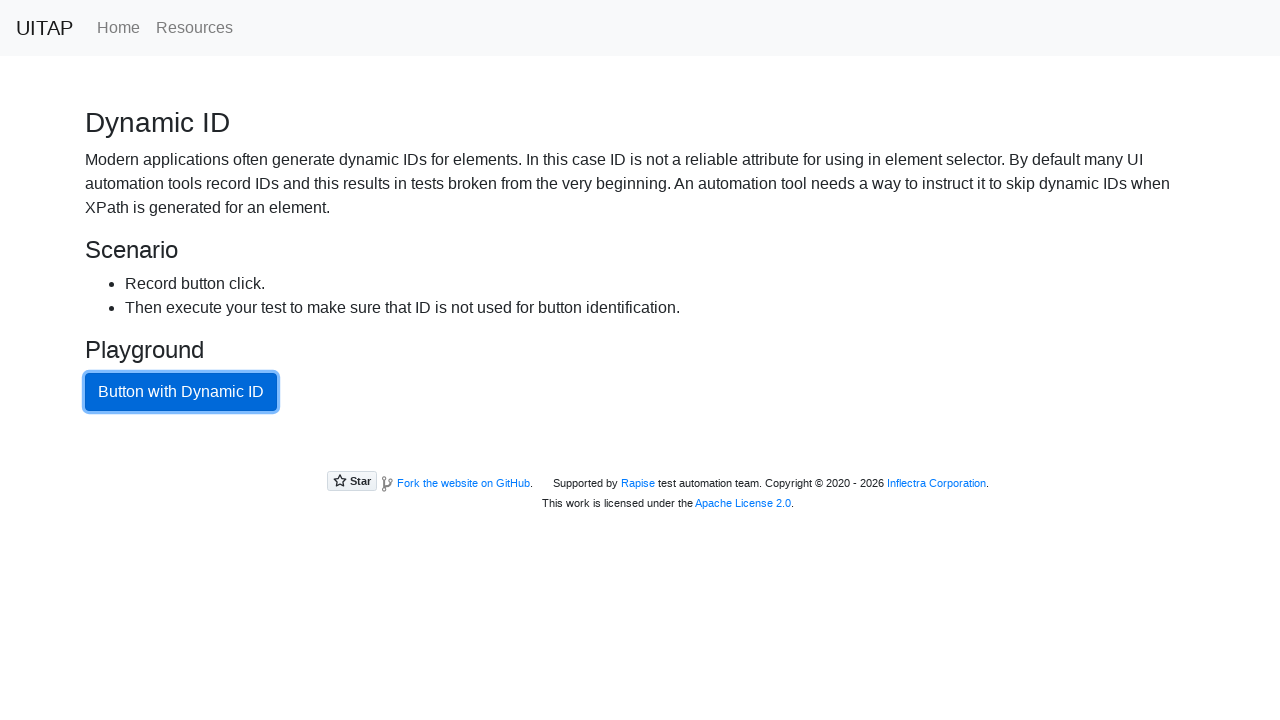

Clicked button with dynamic ID (attempt 3/3) at (181, 392) on button.btn.btn-primary
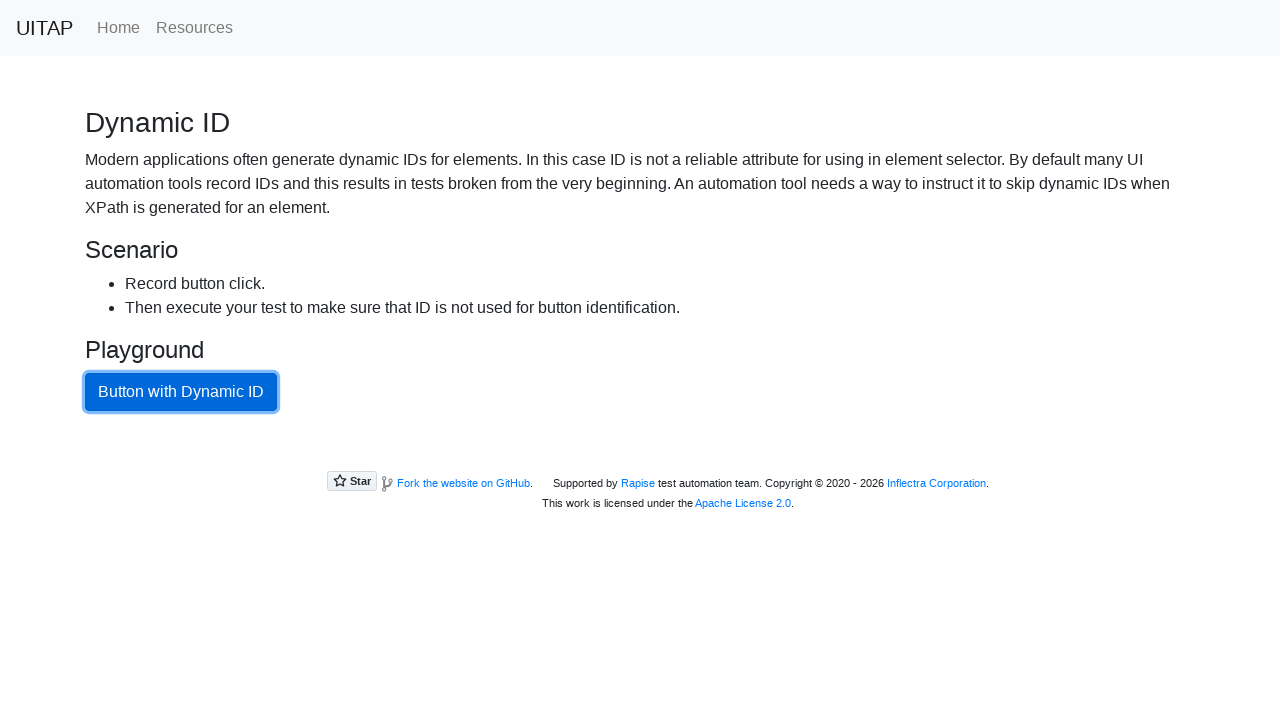

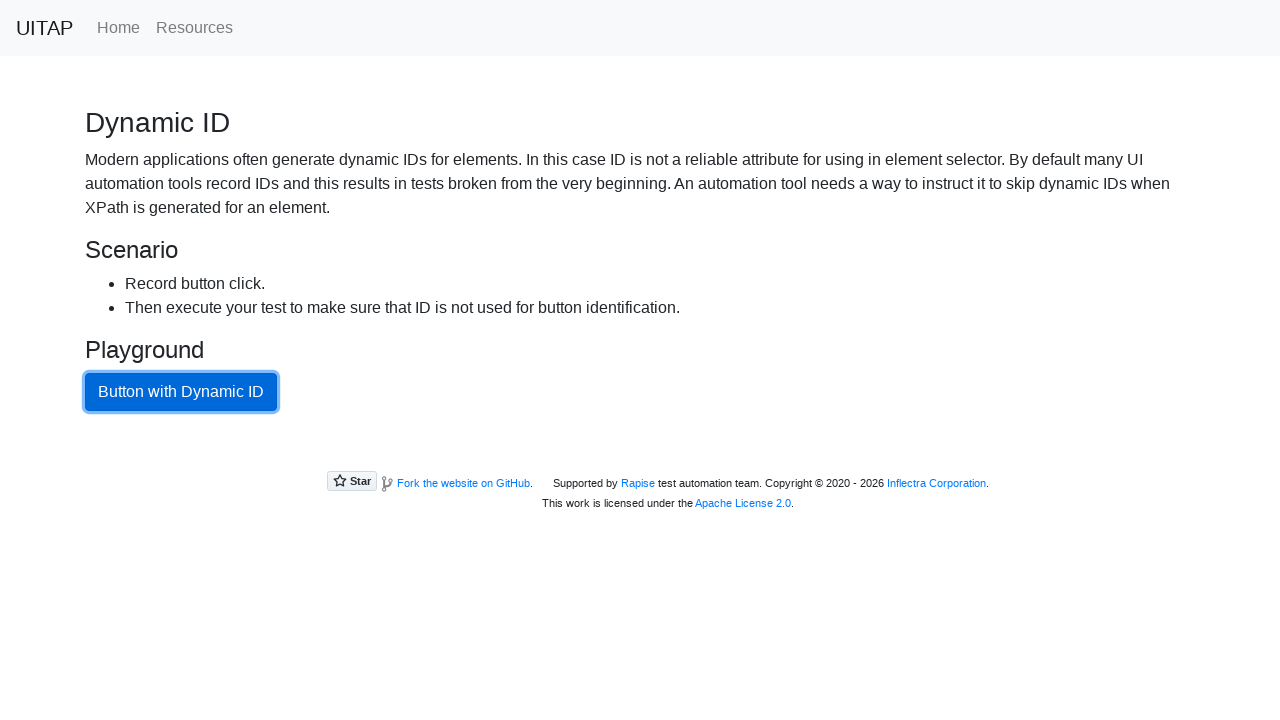